Tests filling a textarea with multiline text and verifying the complete text is preserved

Starting URL: https://osstep.github.io/action_fill

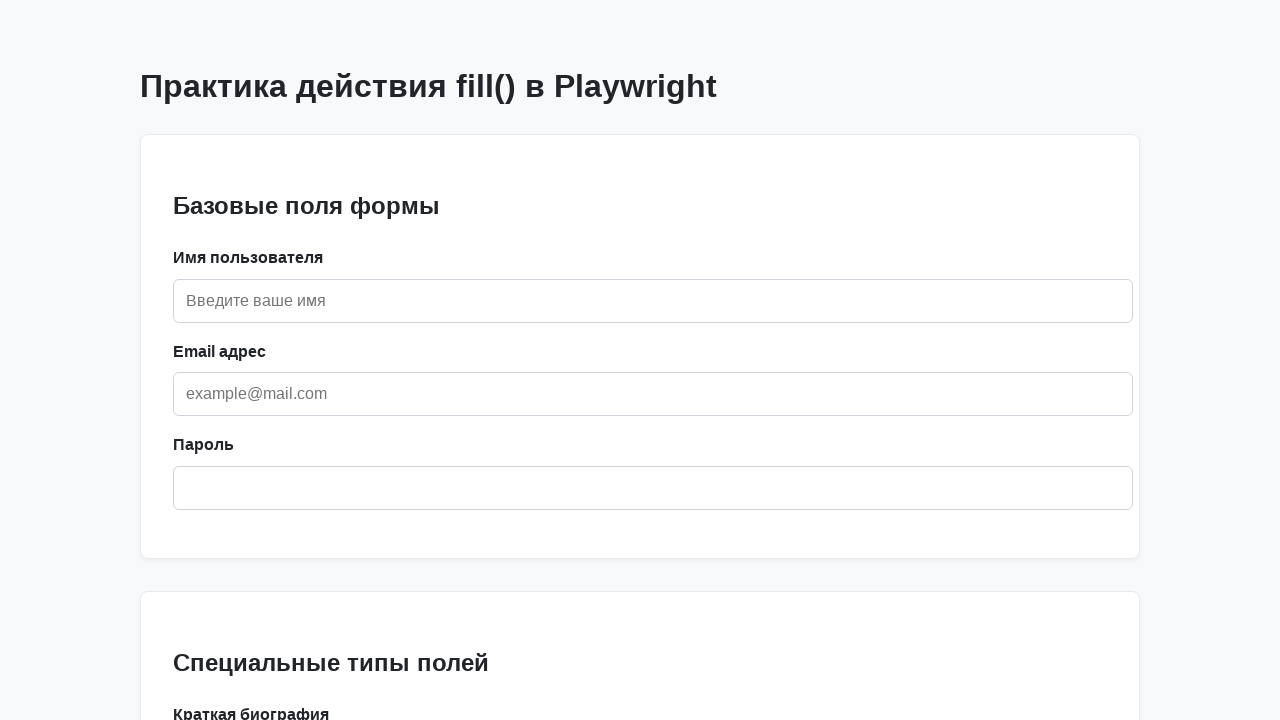

Located textarea field by label 'Краткая биография'
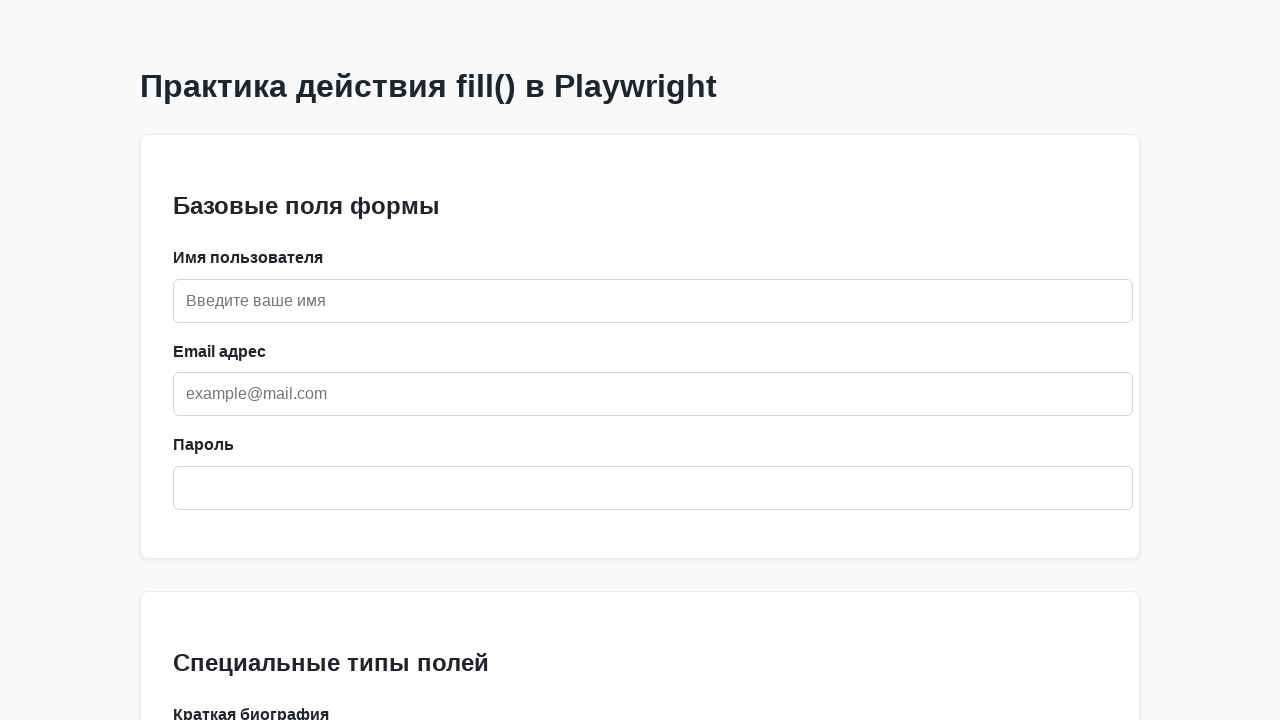

Filled textarea with multiline text about Ivan on internal:label="\u041a\u0440\u0430\u0442\u043a\u0430\u044f \u0431\u0438\u043e\u0
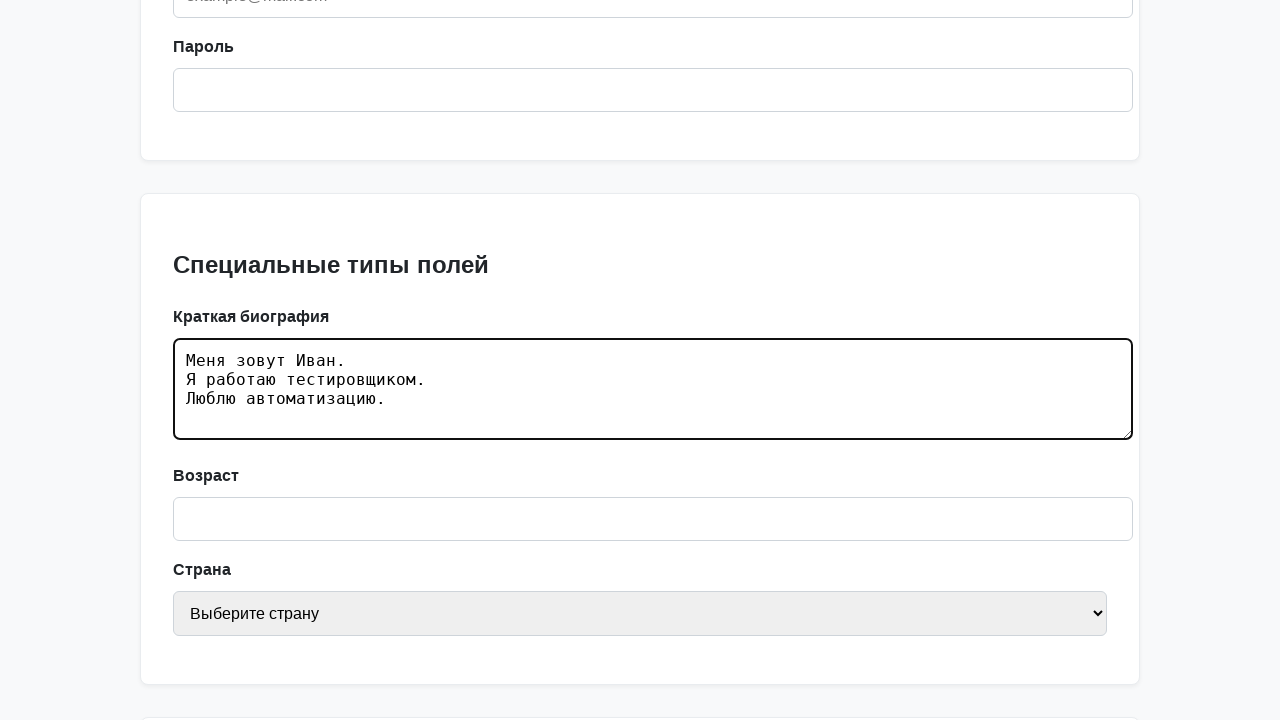

Verified that textarea contains the complete multiline text
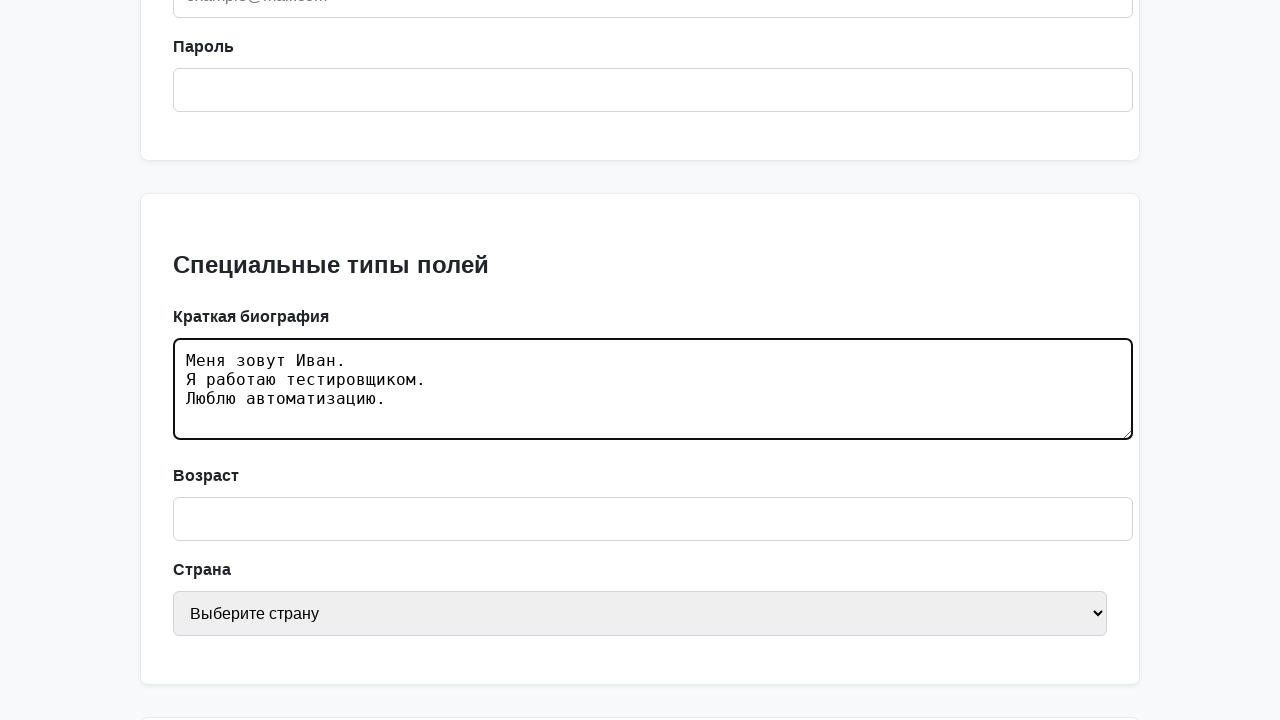

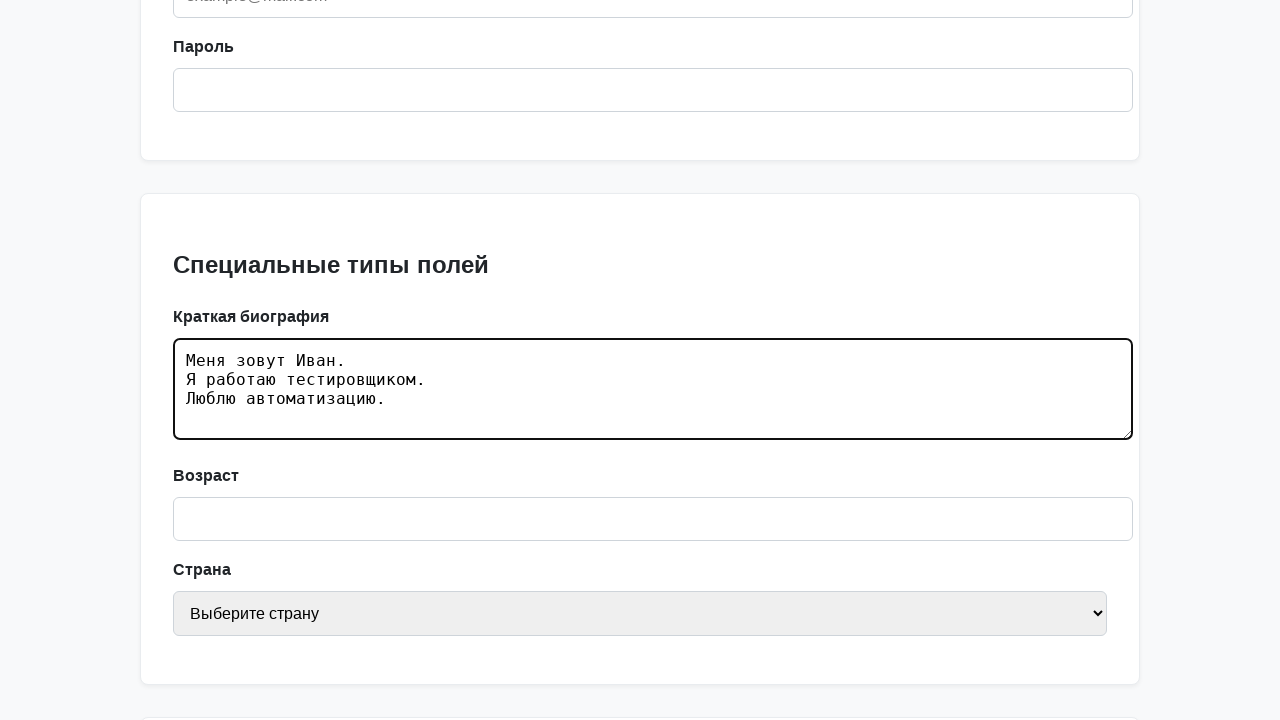